Tests that the text input field clears after adding a todo item

Starting URL: https://demo.playwright.dev/todomvc

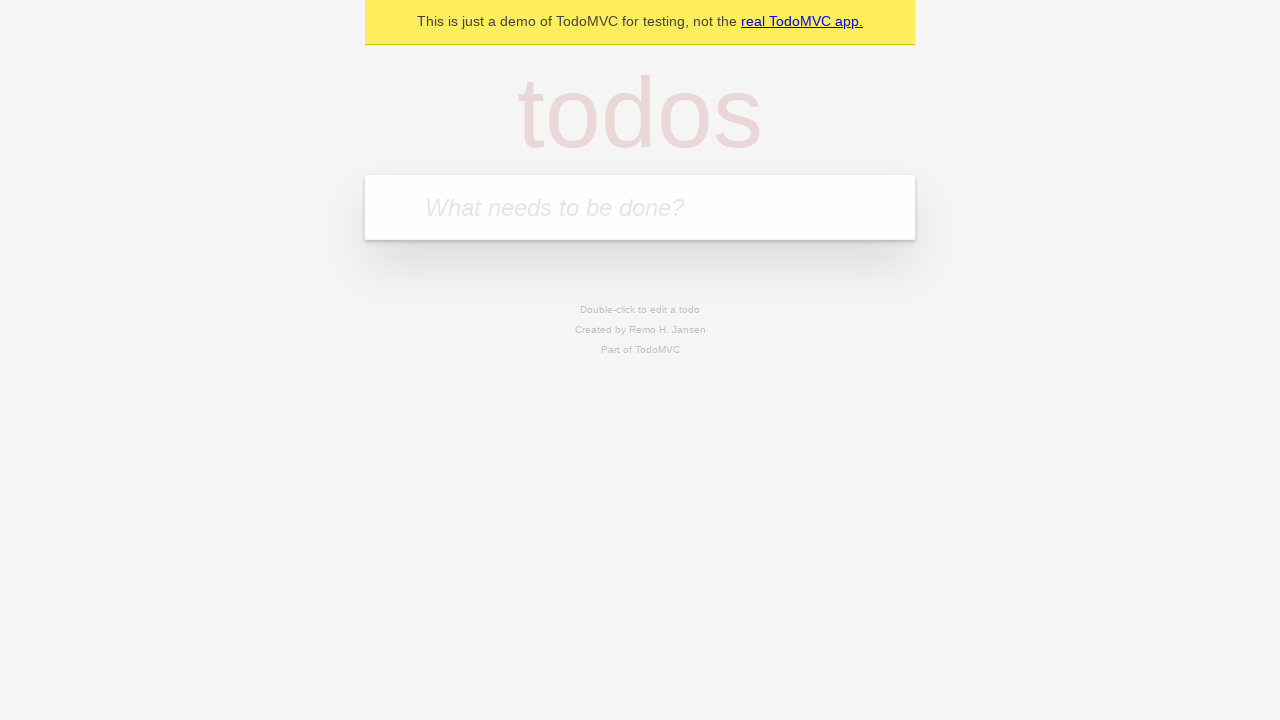

Filled new todo input field with 'buy some cheese' on .new-todo
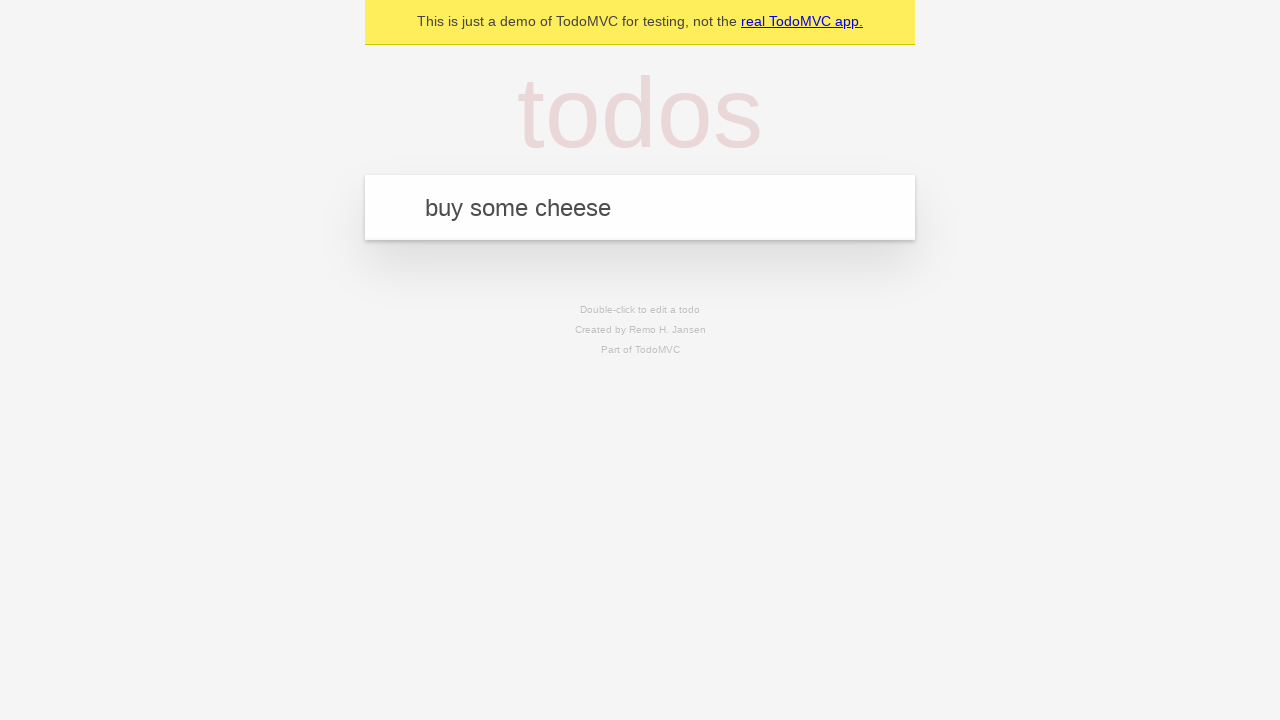

Pressed Enter to add todo item on .new-todo
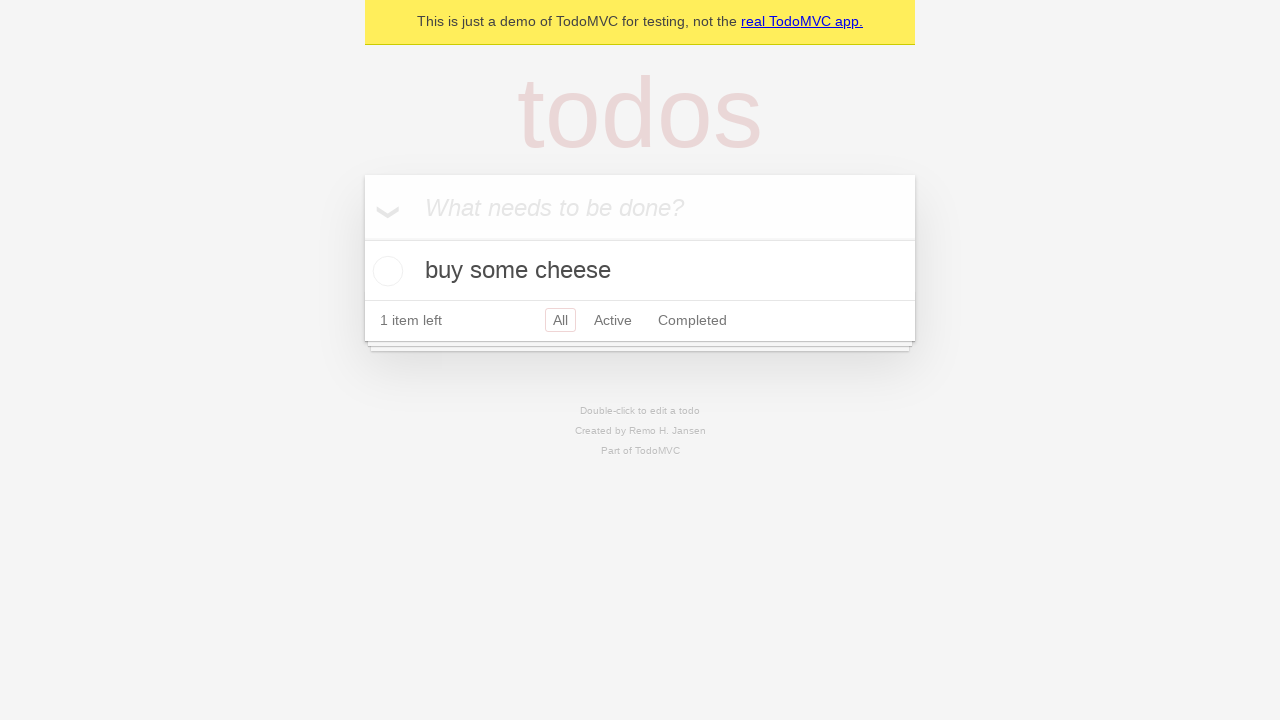

Todo item appeared in the list
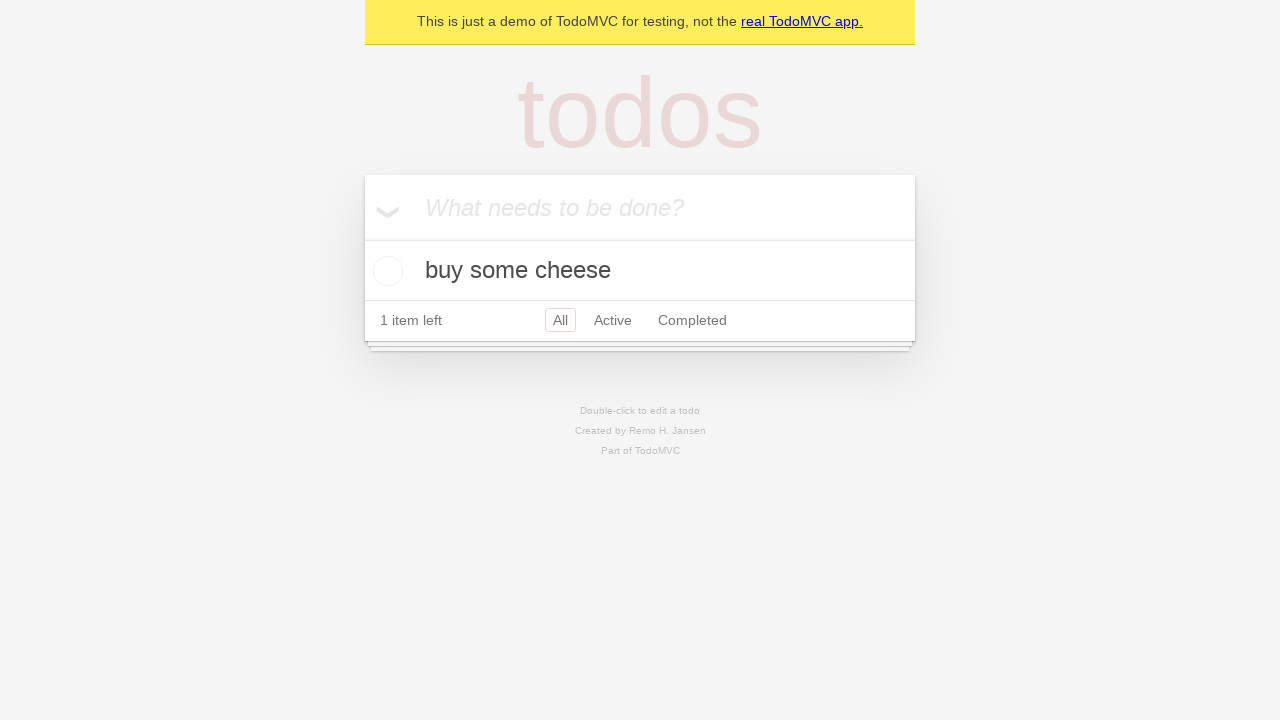

Verified that text input field is empty after adding todo
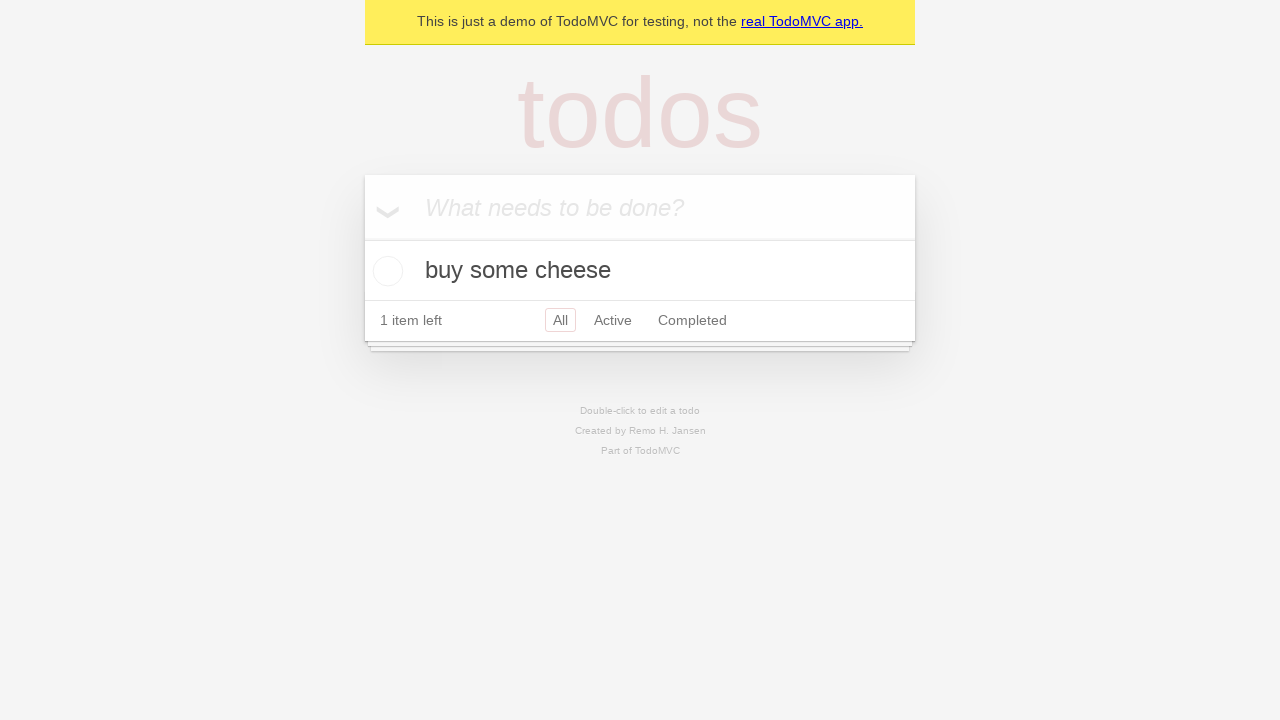

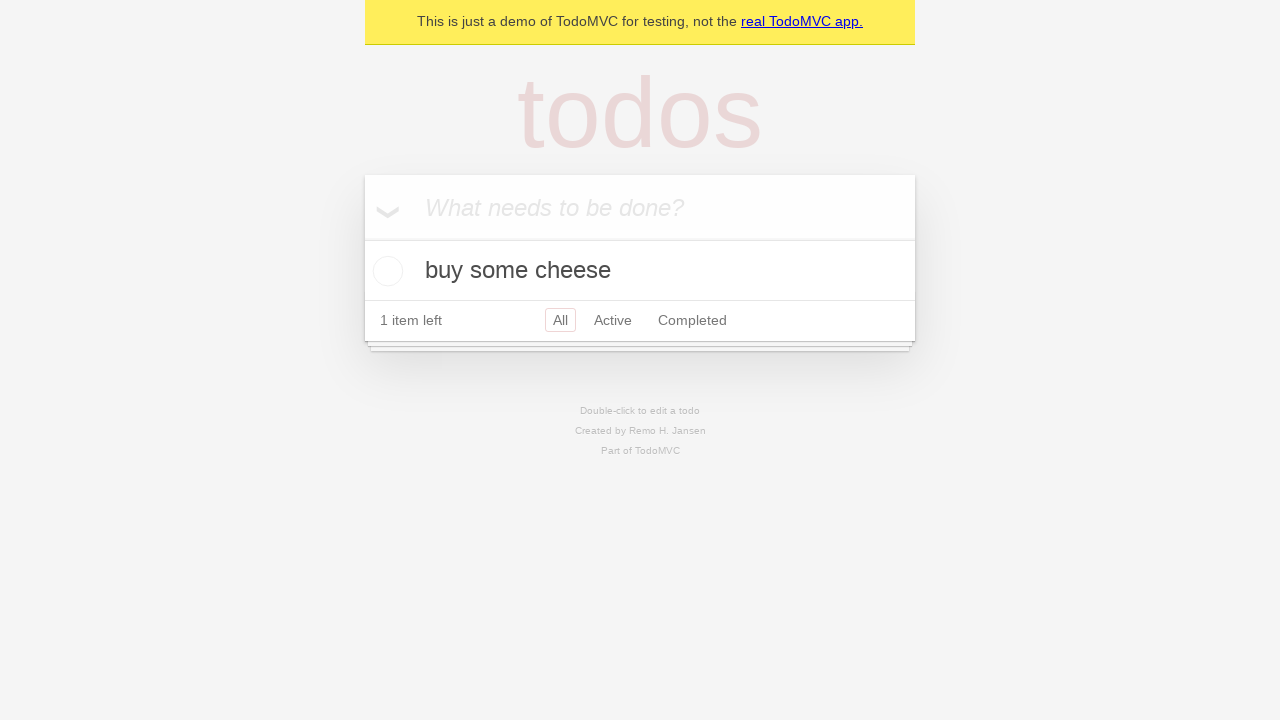